Tests that the Clear completed button displays correct text

Starting URL: https://demo.playwright.dev/todomvc

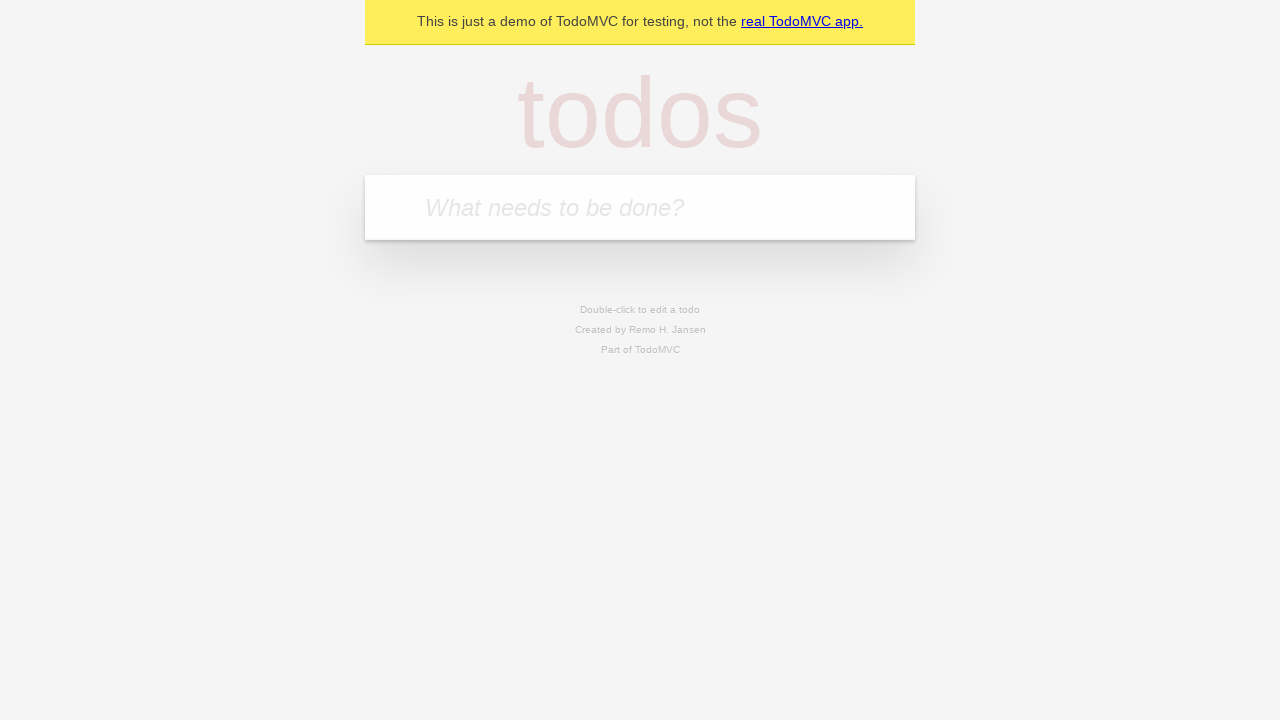

Located the 'What needs to be done?' input field
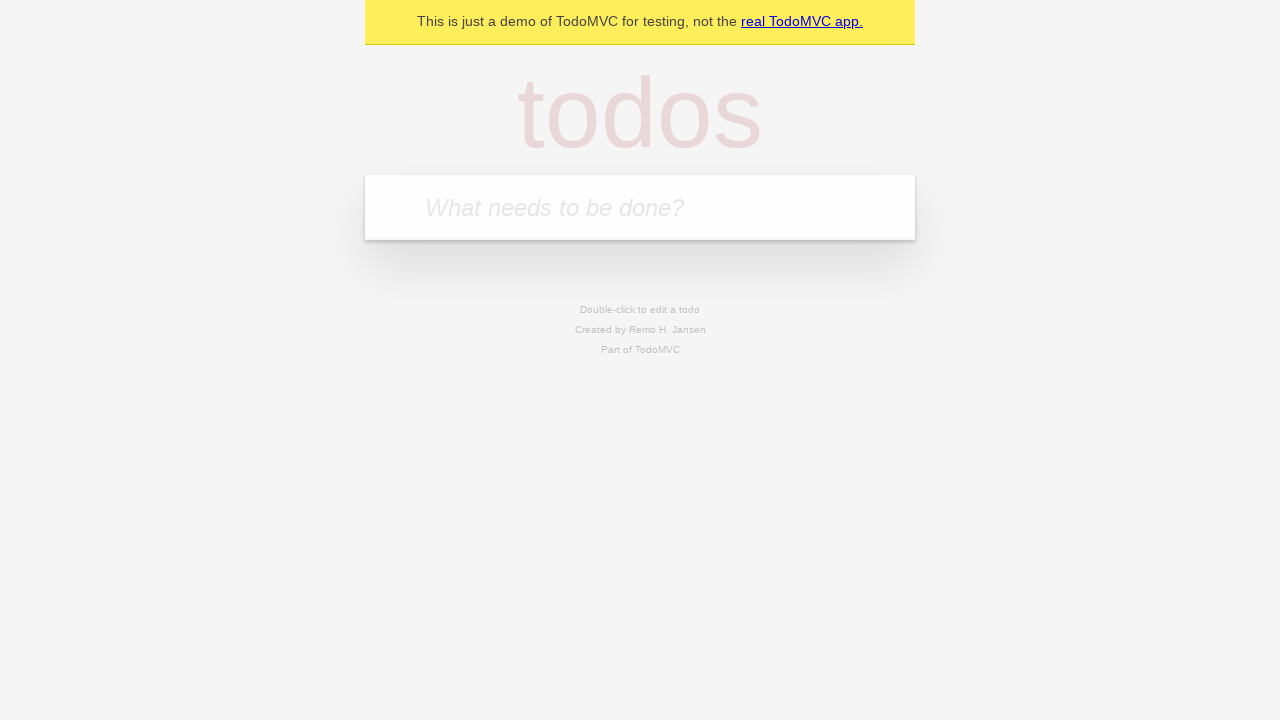

Filled first todo with 'buy some cheese' on internal:attr=[placeholder="What needs to be done?"i]
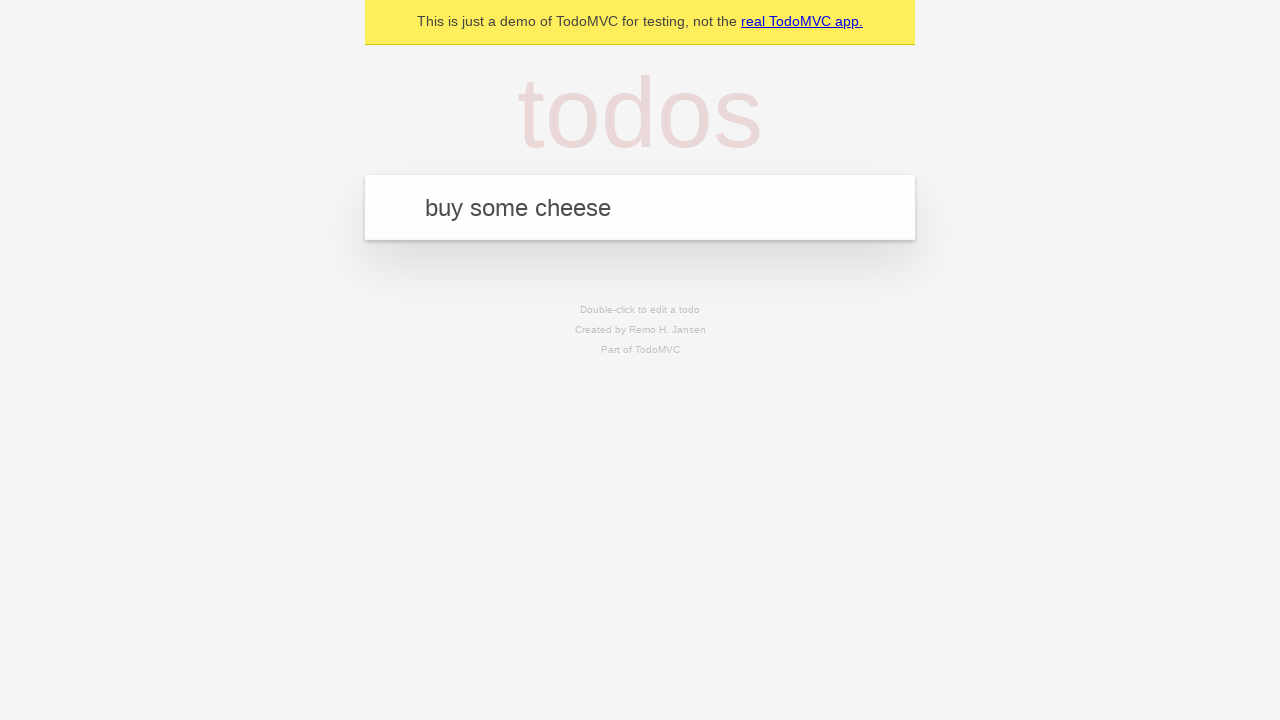

Pressed Enter to create first todo on internal:attr=[placeholder="What needs to be done?"i]
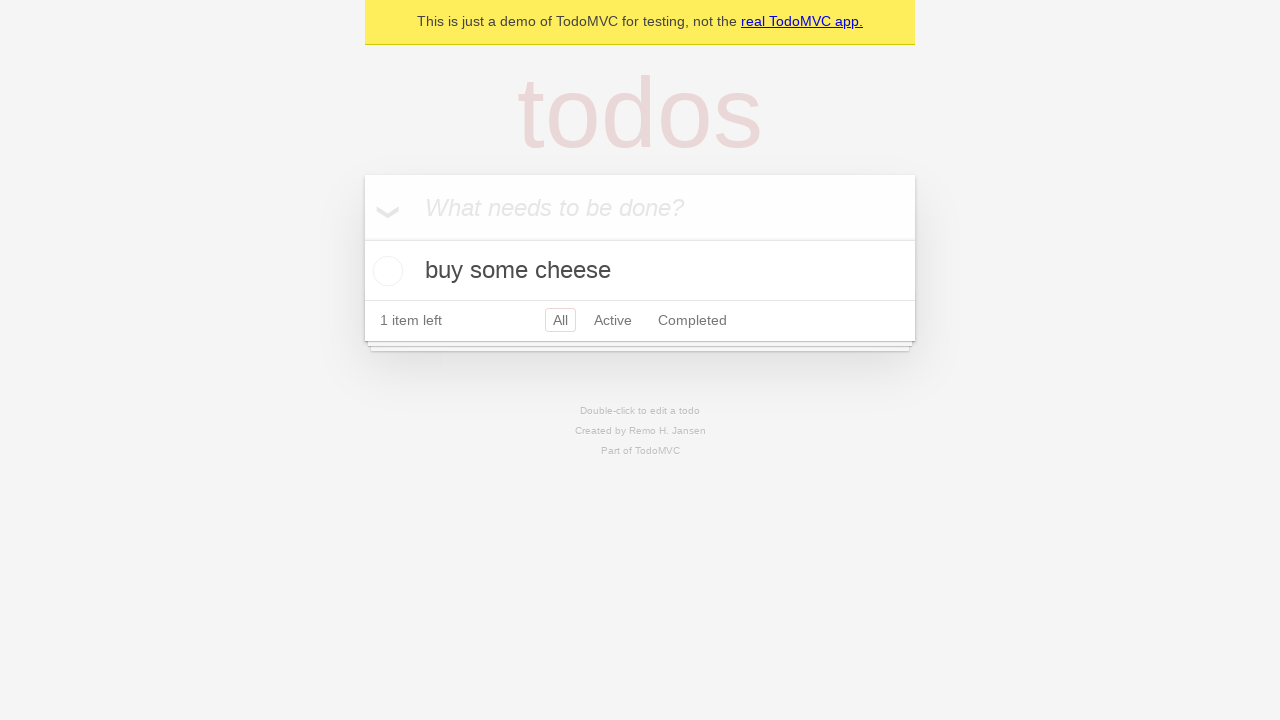

Filled second todo with 'feed the cat' on internal:attr=[placeholder="What needs to be done?"i]
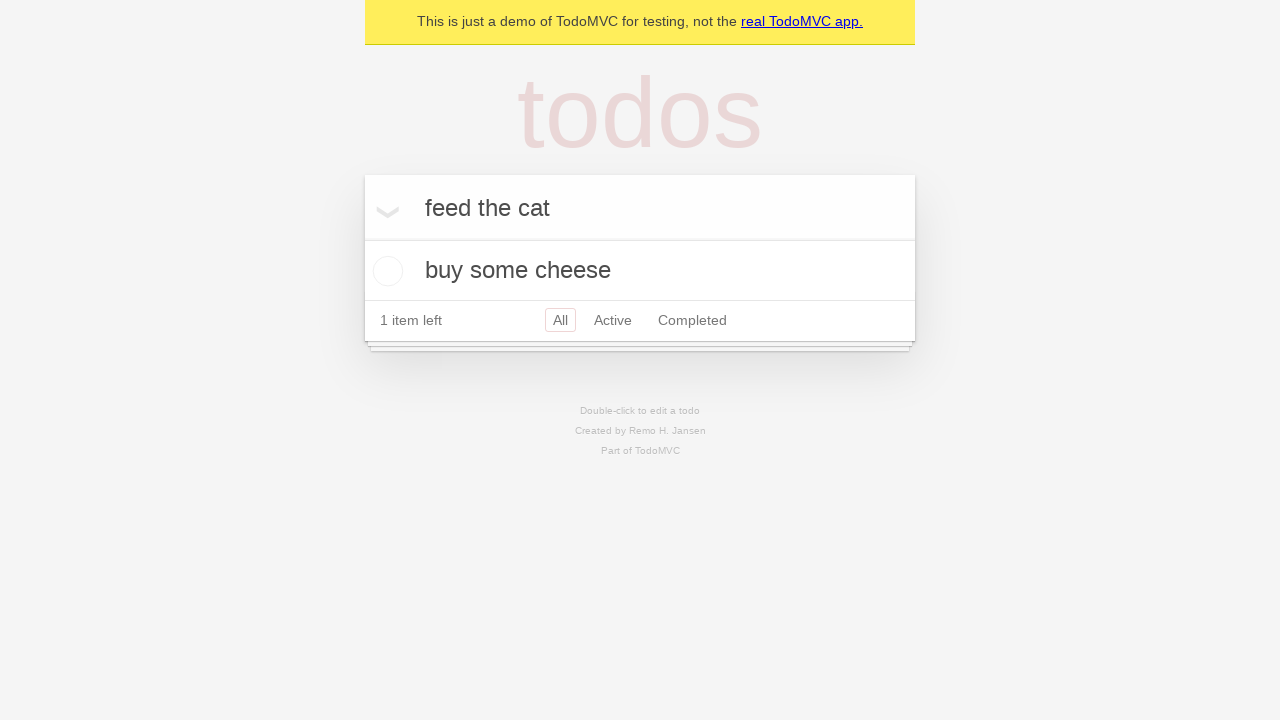

Pressed Enter to create second todo on internal:attr=[placeholder="What needs to be done?"i]
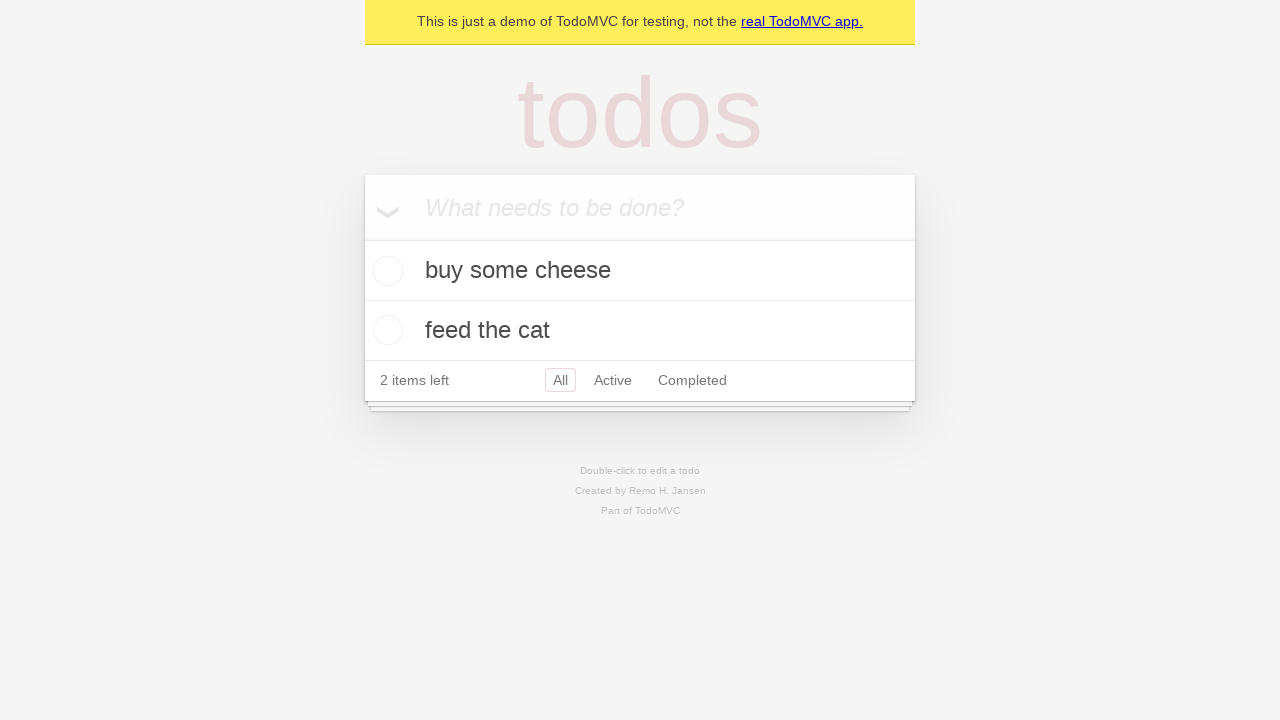

Filled third todo with 'book a doctors appointment' on internal:attr=[placeholder="What needs to be done?"i]
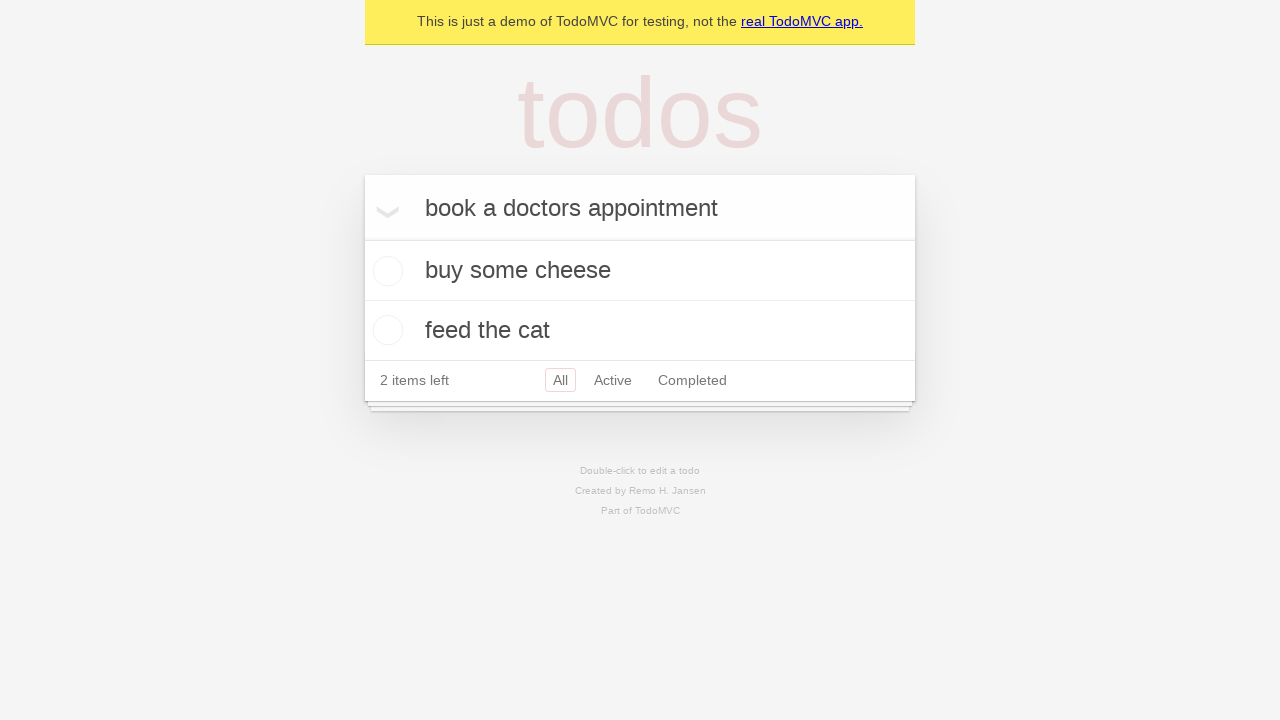

Pressed Enter to create third todo on internal:attr=[placeholder="What needs to be done?"i]
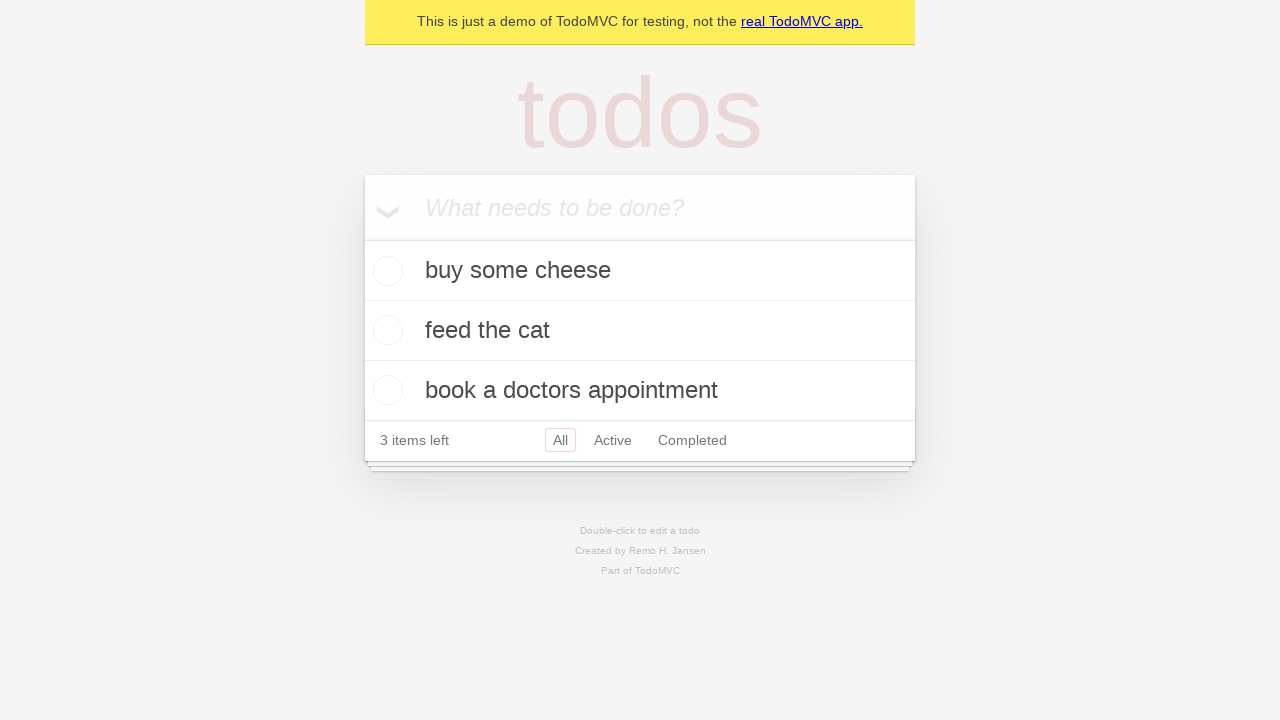

Checked the first todo to mark it as completed at (385, 271) on .todo-list li .toggle >> nth=0
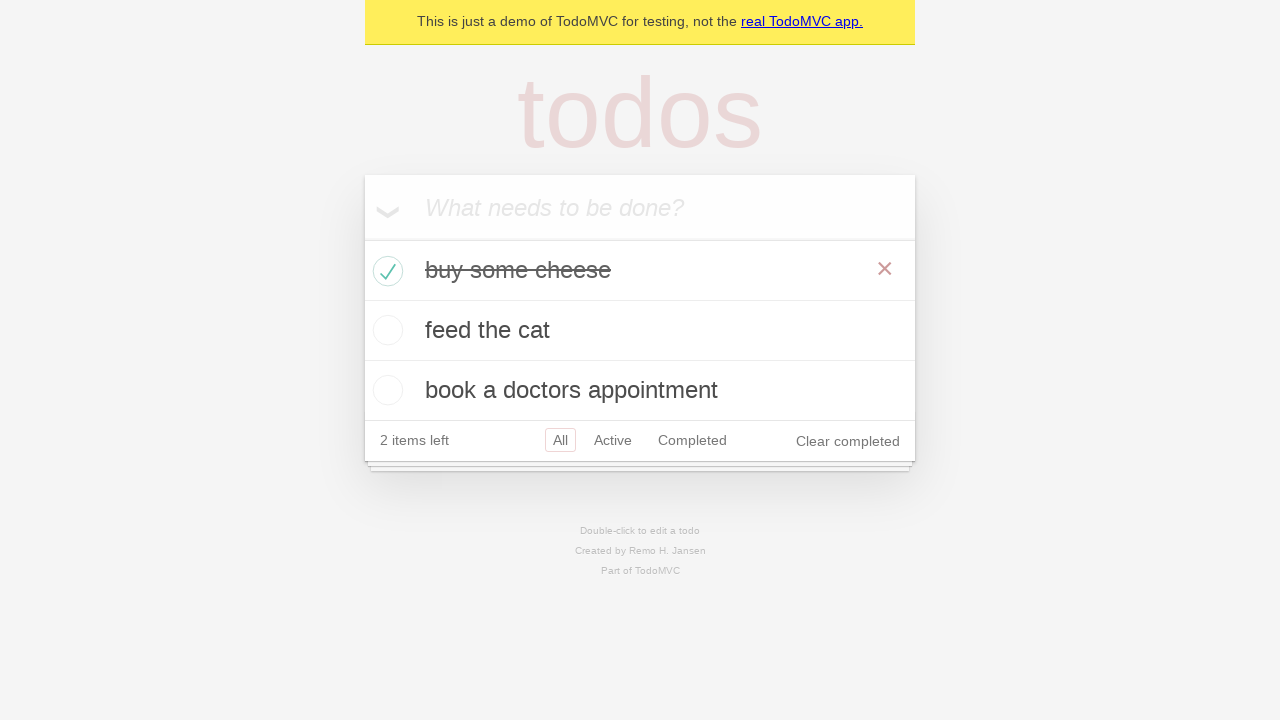

Verified that 'Clear completed' button is visible and displays correct text
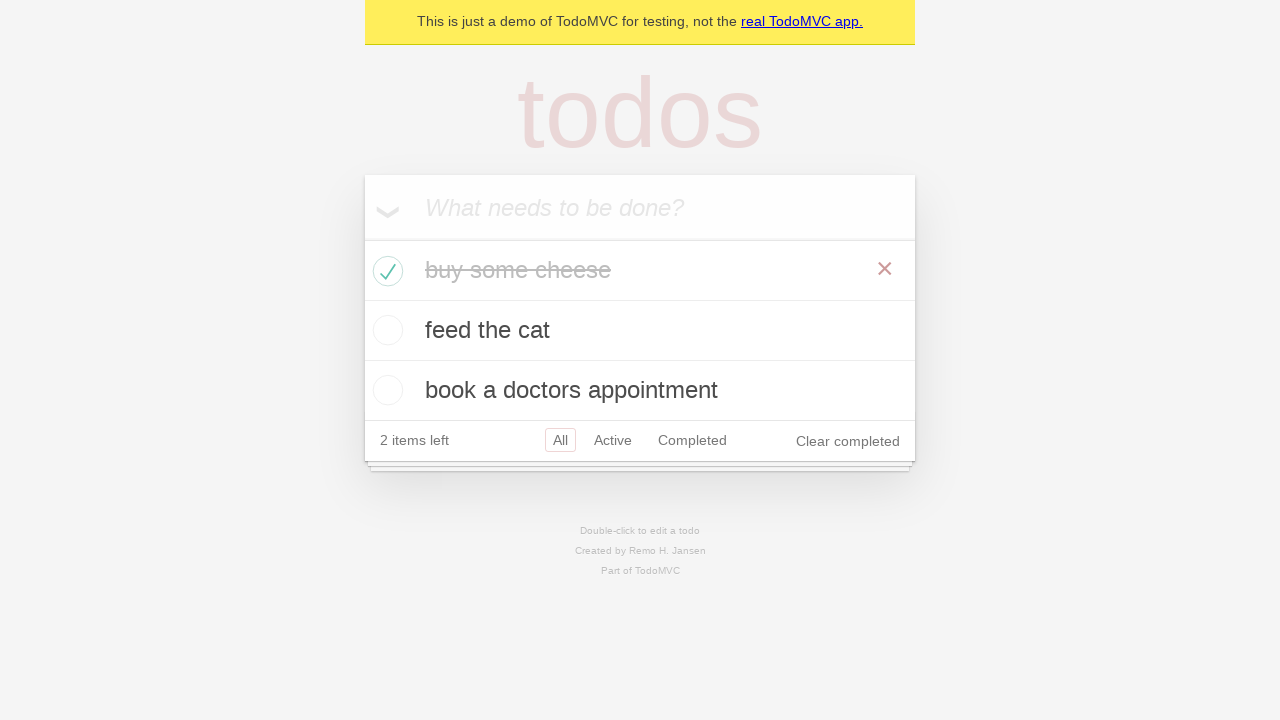

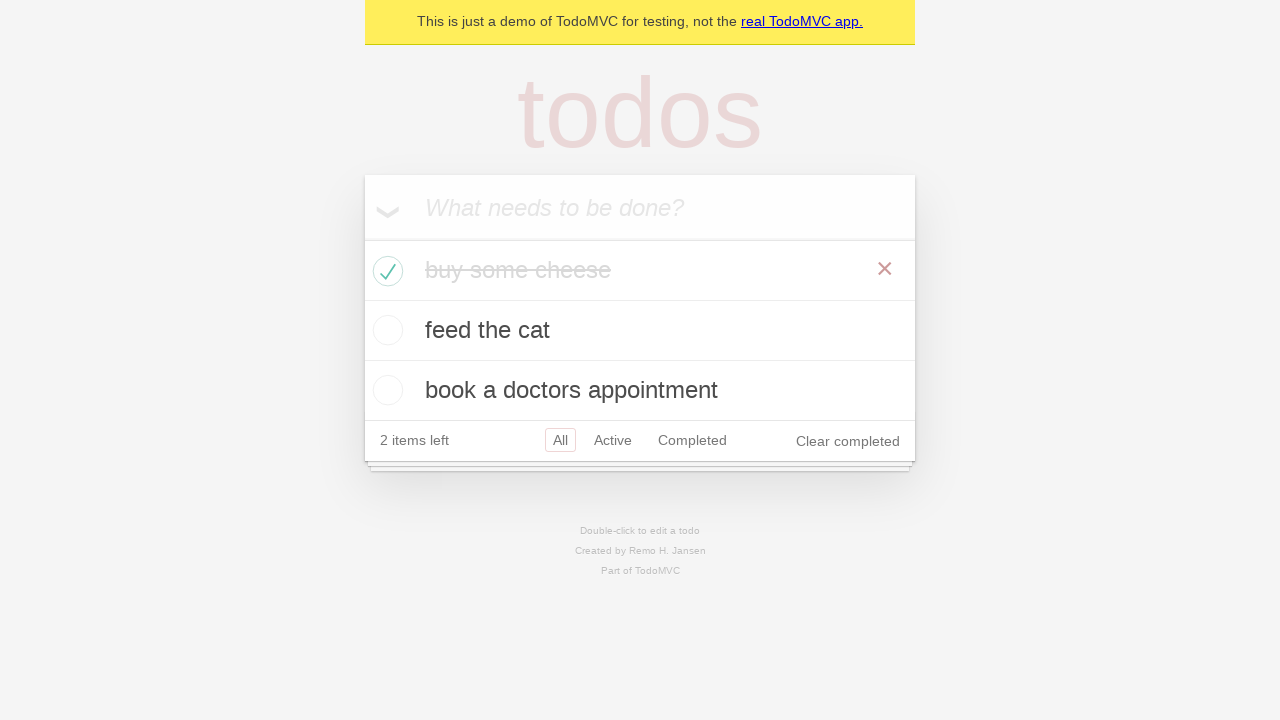